Tests that attempting to checkout with an empty cart displays an appropriate error message

Starting URL: https://rahulshettyacademy.com/seleniumPractise/#/

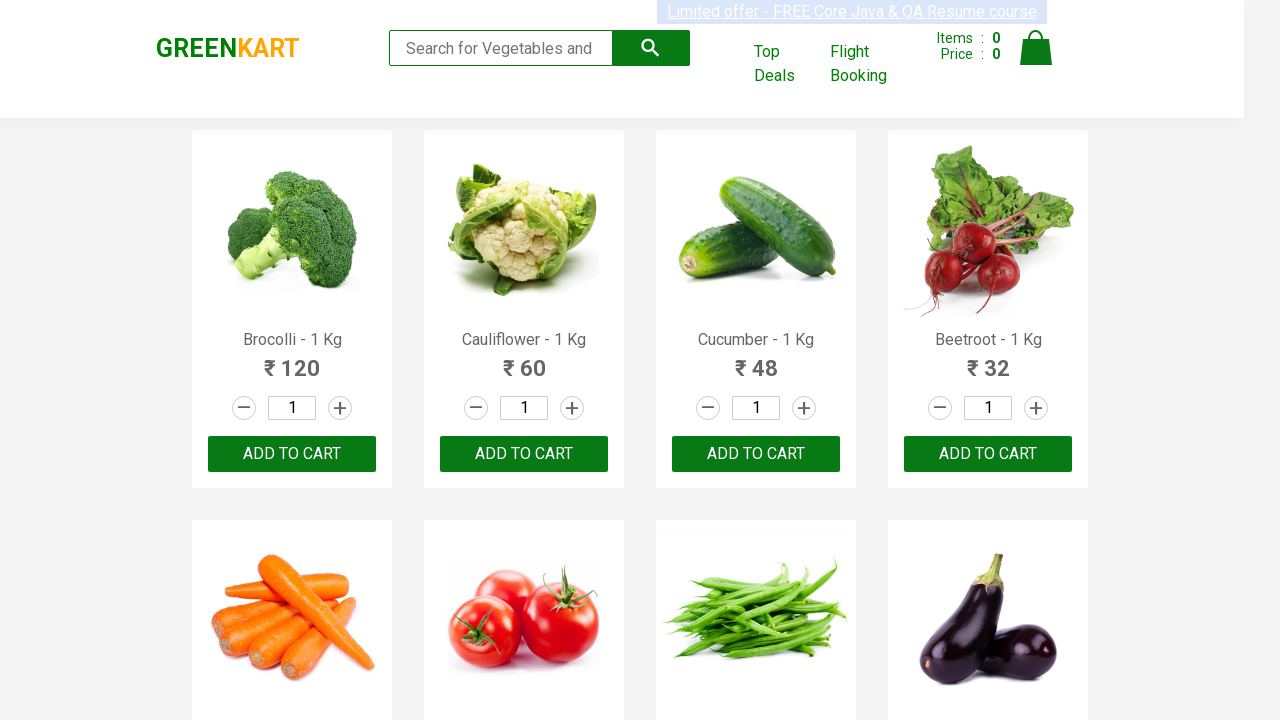

Navigated to Rahul Shetty Academy practice site
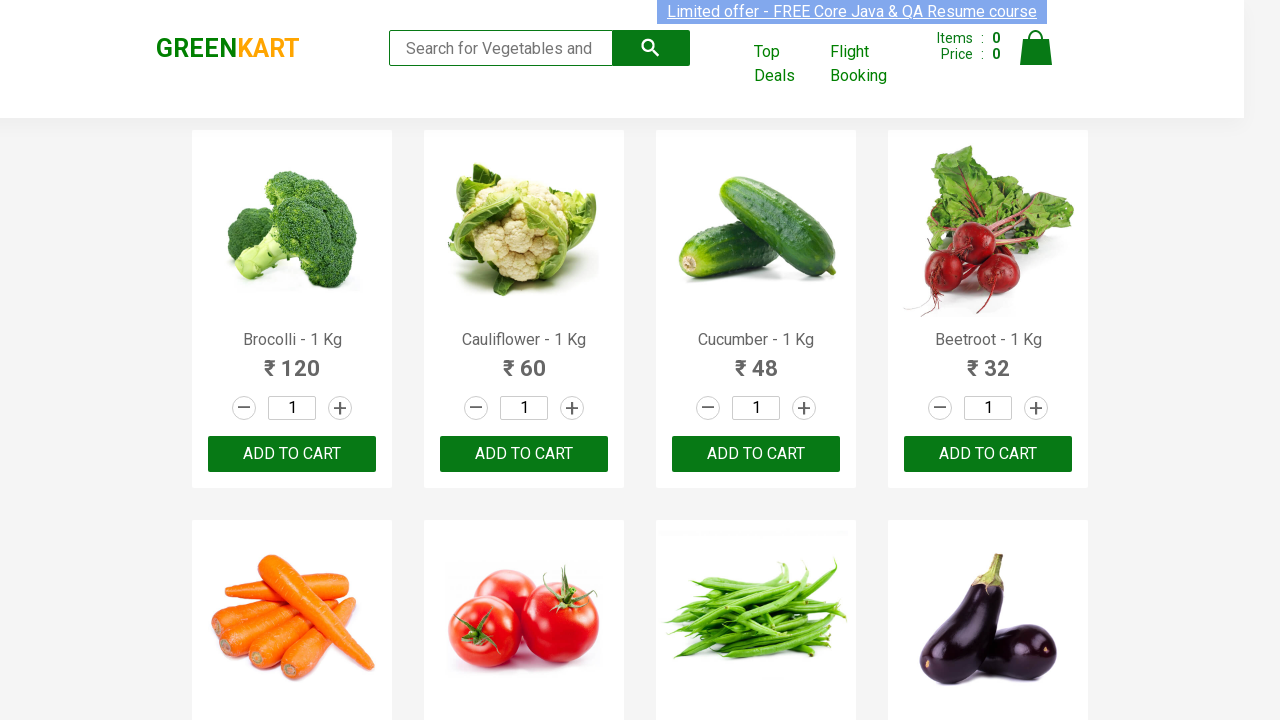

Clicked on cart icon at (1036, 48) on img[alt='Cart']
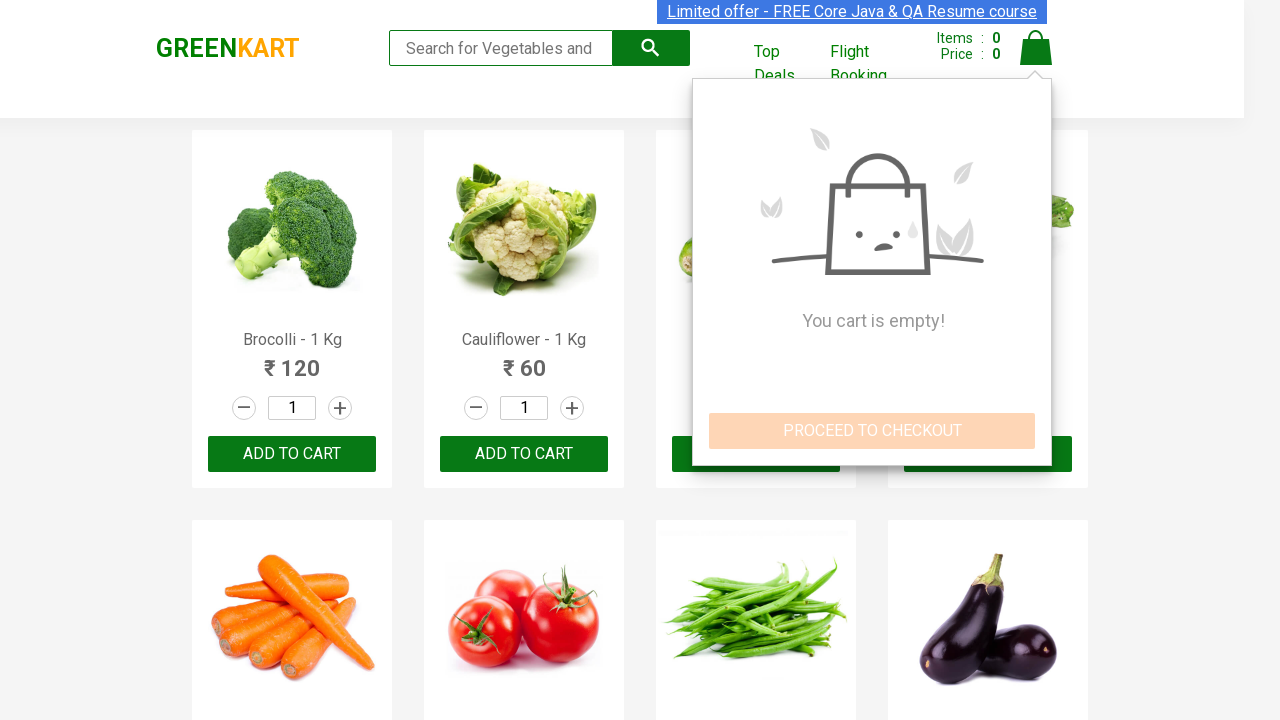

Clicked PROCEED TO CHECKOUT button with empty cart at (872, 431) on button:has-text('PROCEED TO CHECKOUT')
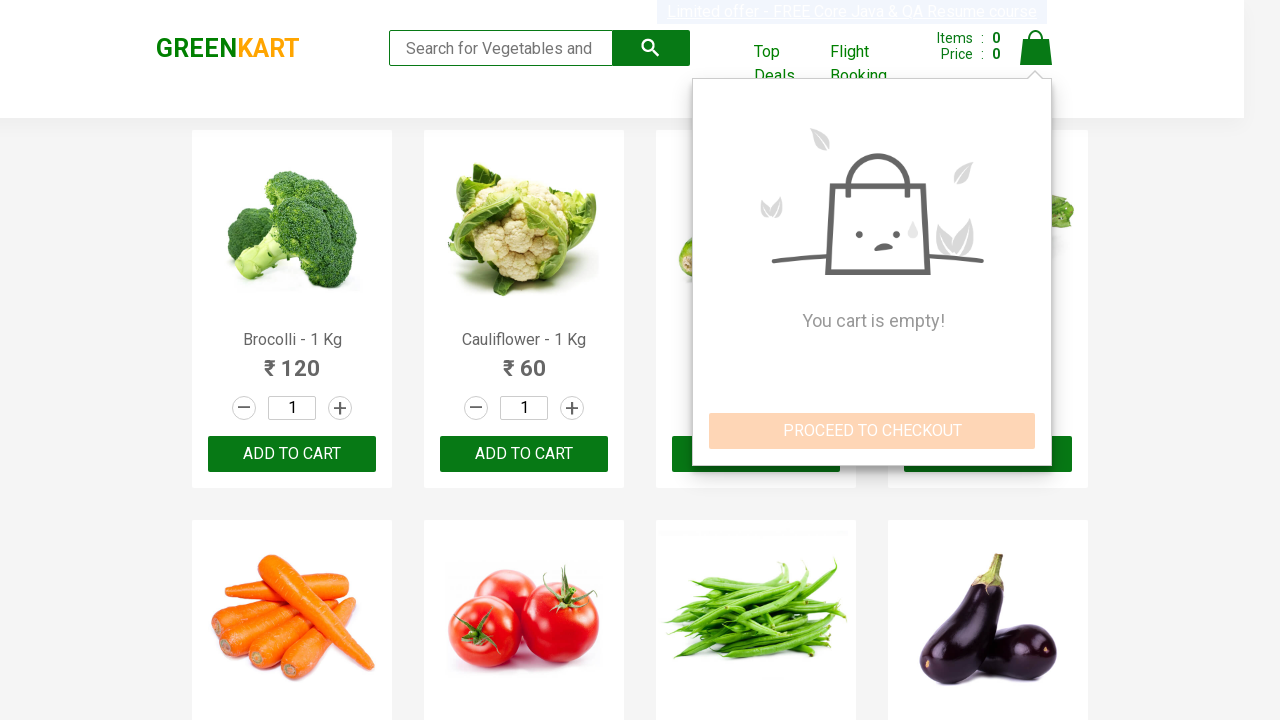

Verified empty cart error message is displayed
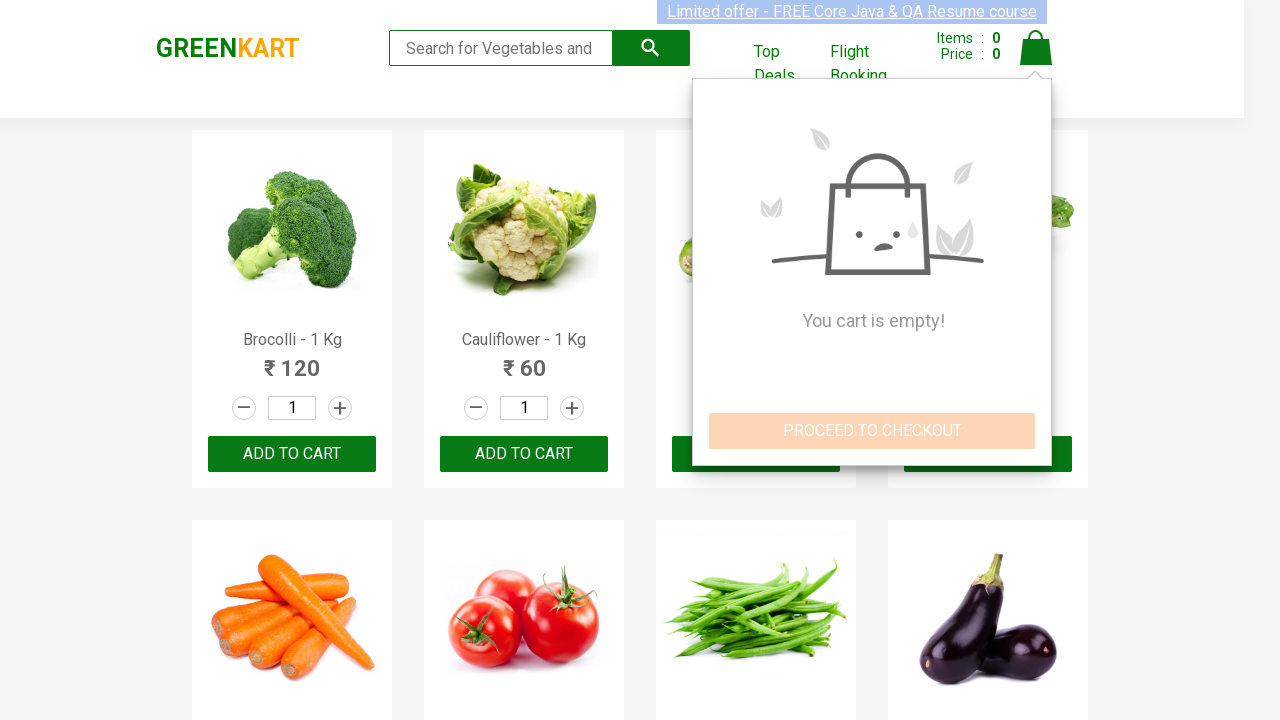

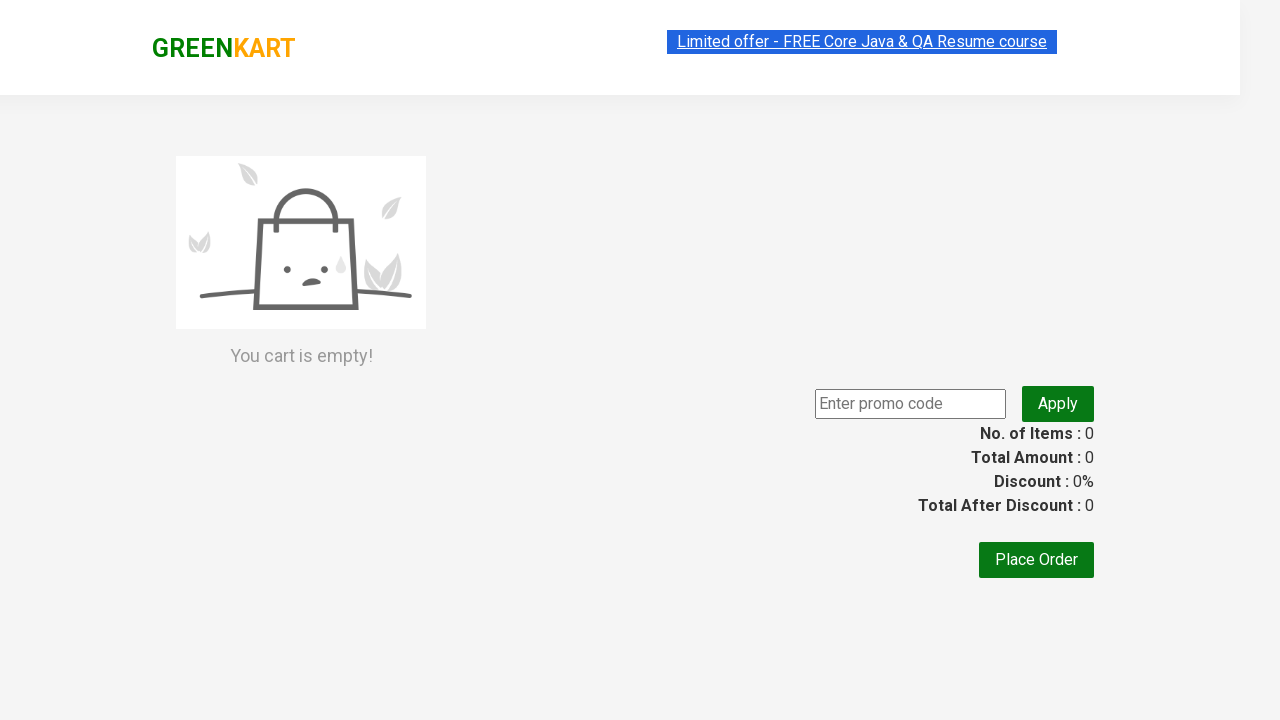